Navigates to a specific Stepik lesson page (lesson 25969, step 8) to view educational content

Starting URL: https://stepik.org/lesson/25969/step/8

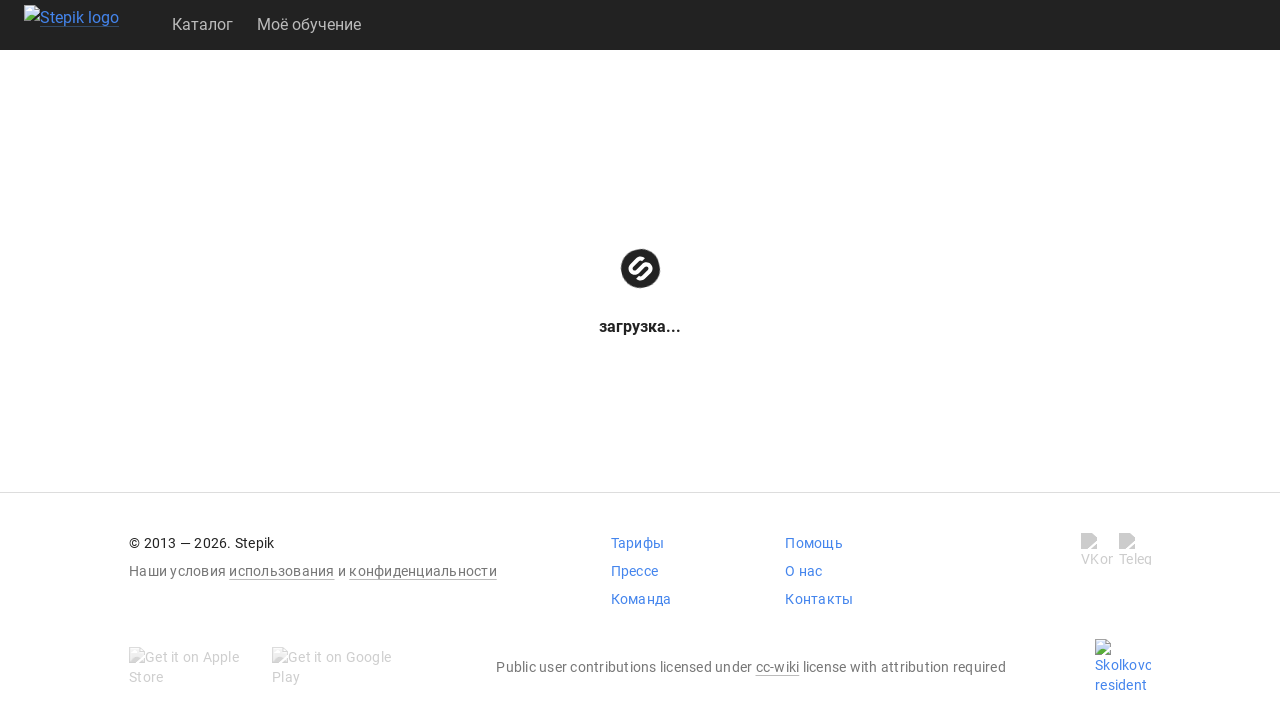

Waited for lesson page to load with networkidle state
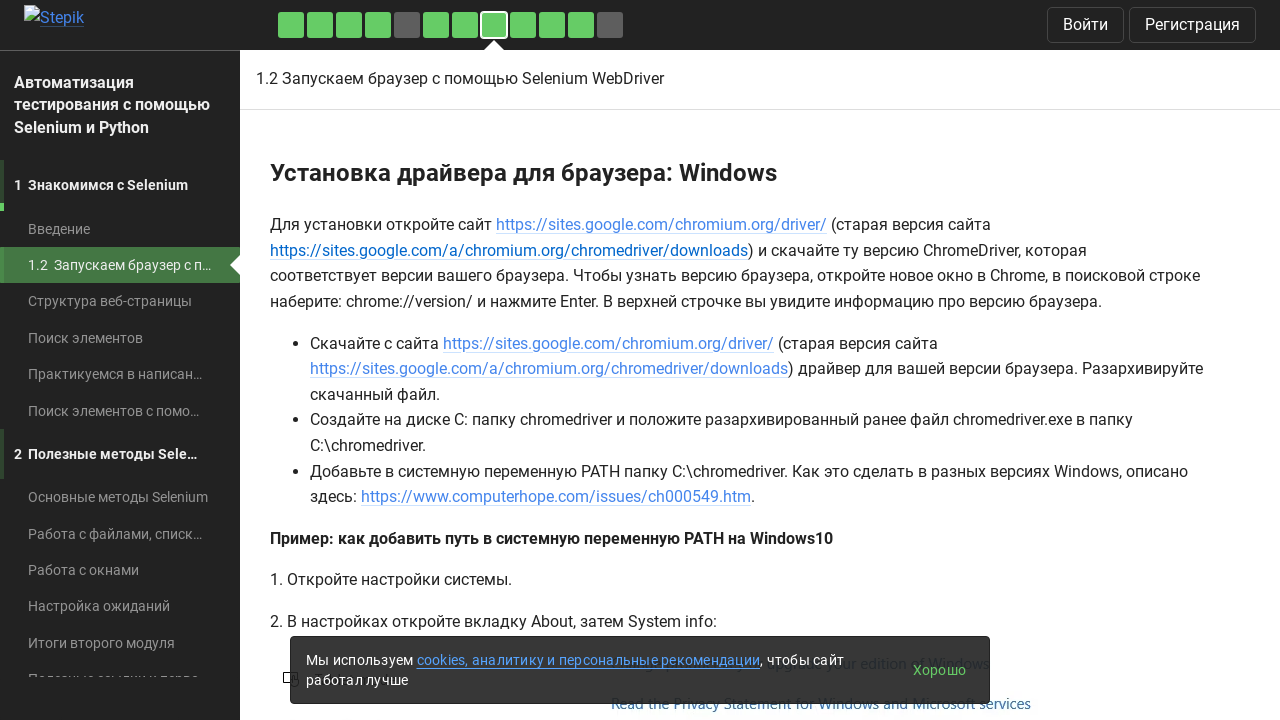

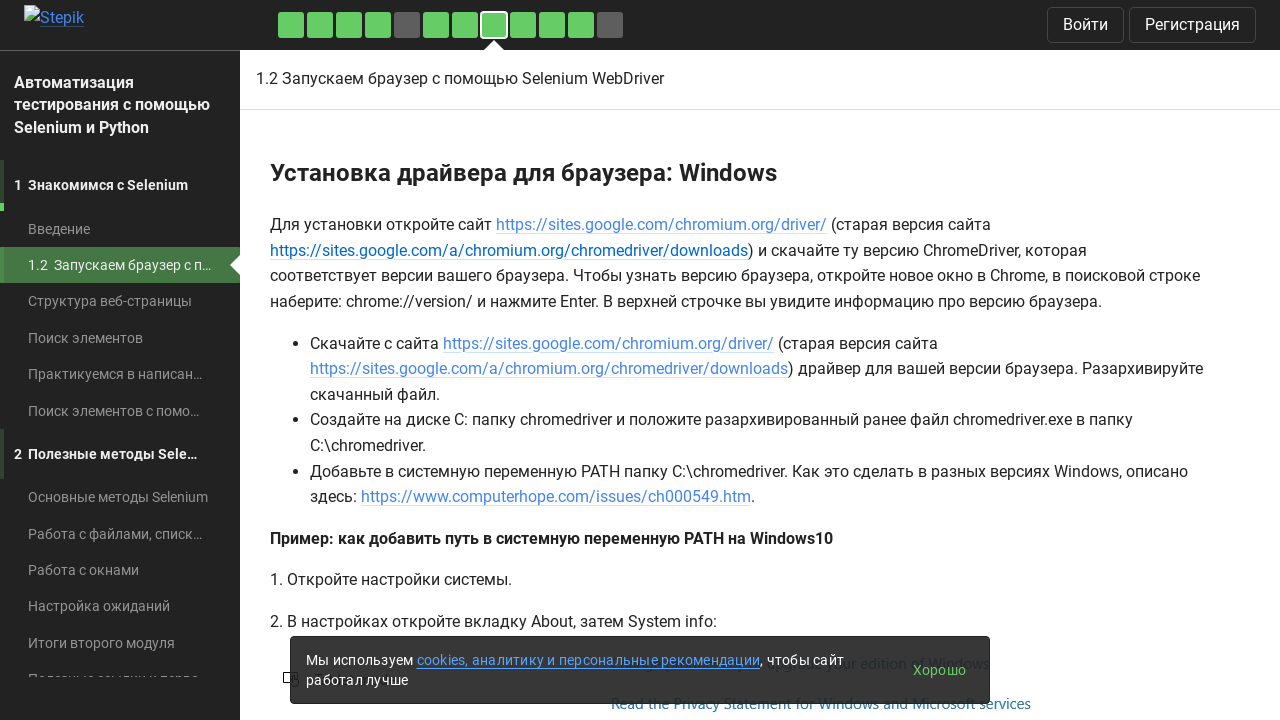